Tests navigation from DemoQA homepage to ToolsQA training page by clicking banner, switching to new tab, and performing a search

Starting URL: https://demoqa.com

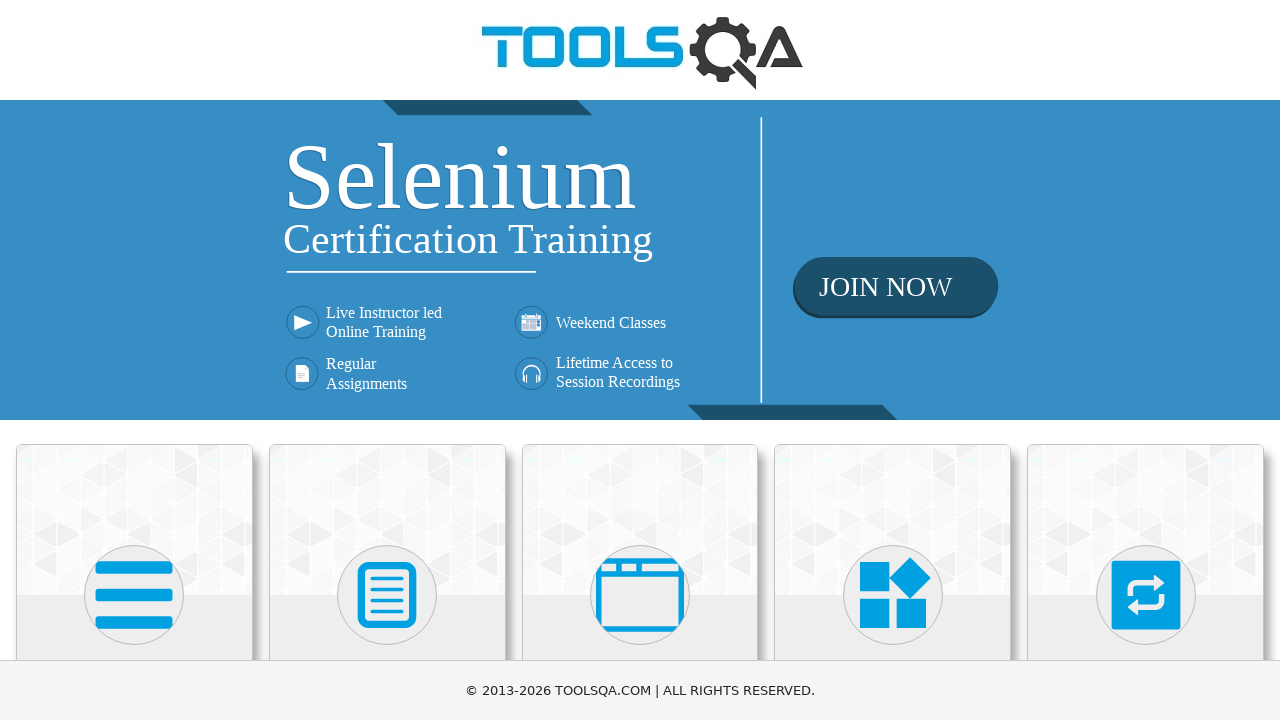

Clicked home banner on DemoQA homepage at (640, 260) on xpath=//div[@class='home-banner']
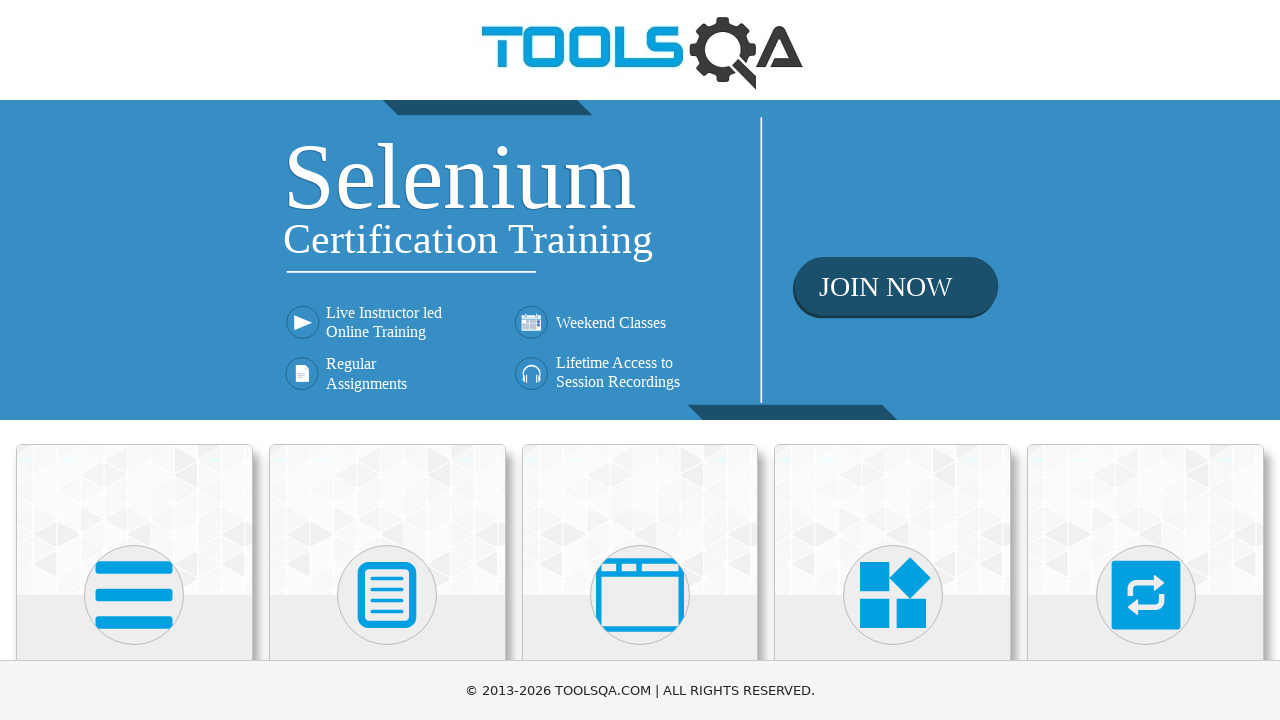

Clicked home banner to open new tab at (640, 260) on xpath=//div[@class='home-banner']
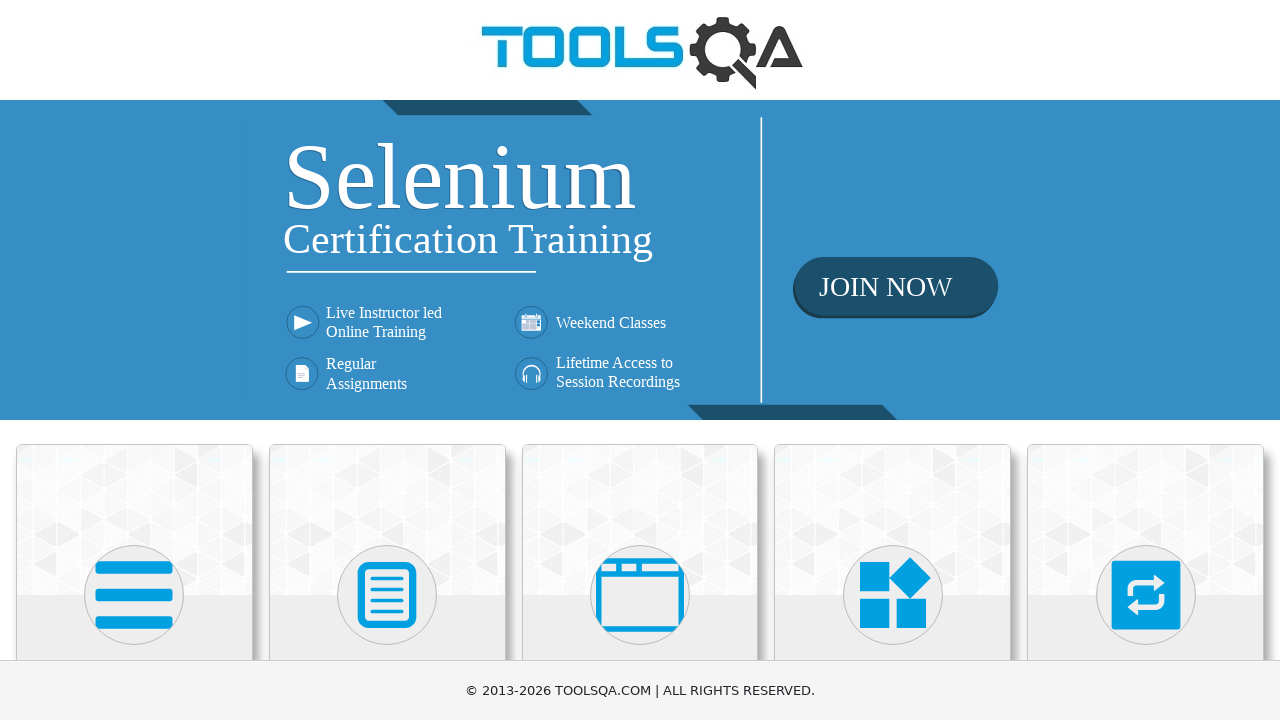

Captured new page tab
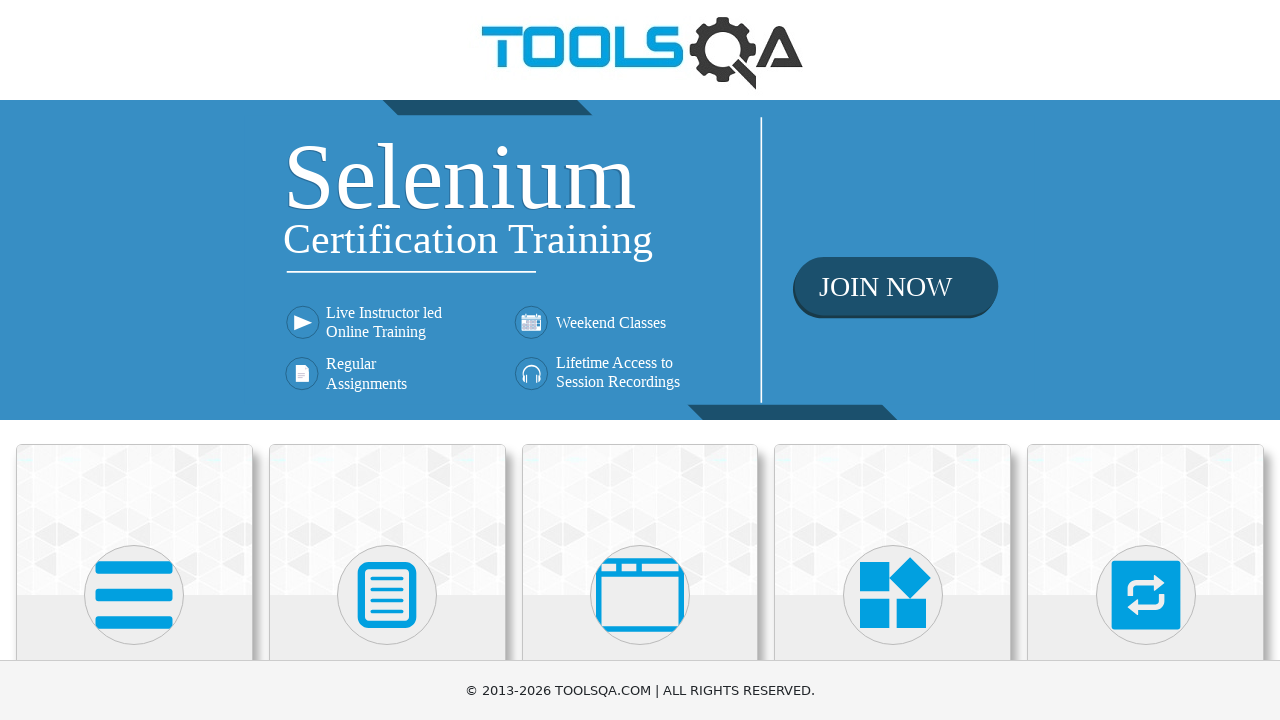

New tab (ToolsQA training page) loaded
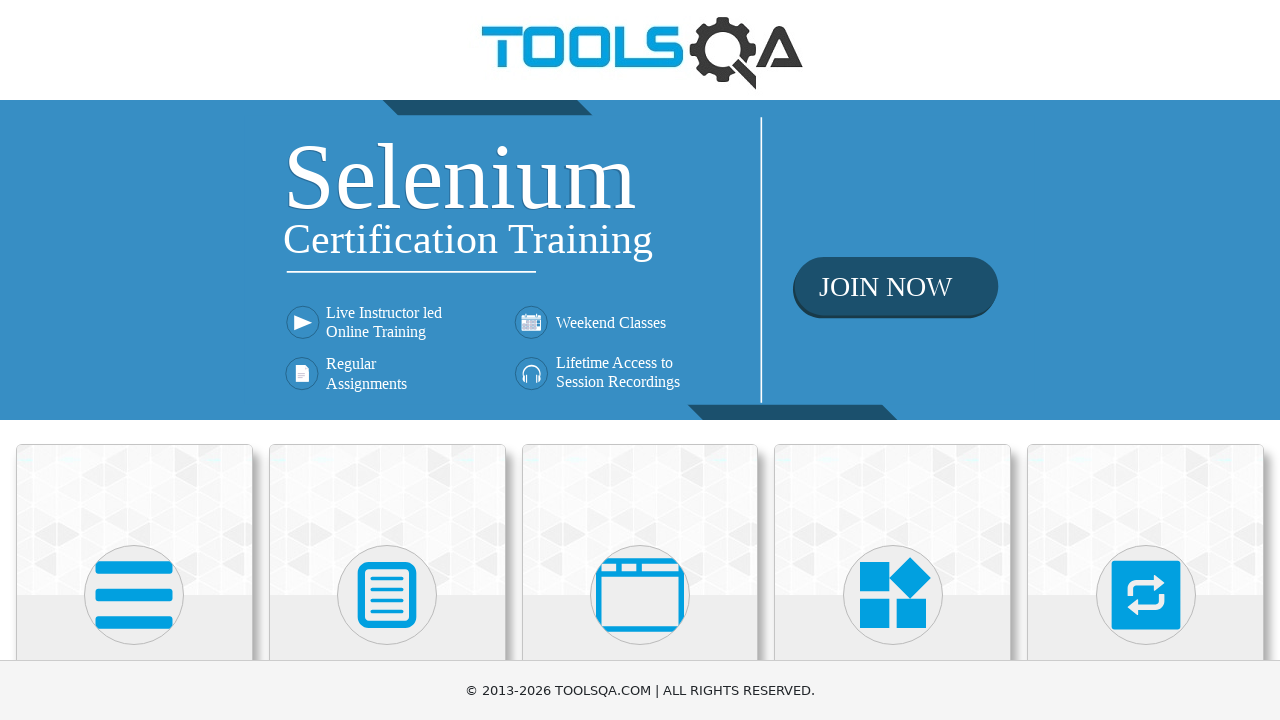

Filled search input with 'selenium' on input.navbar__search--input
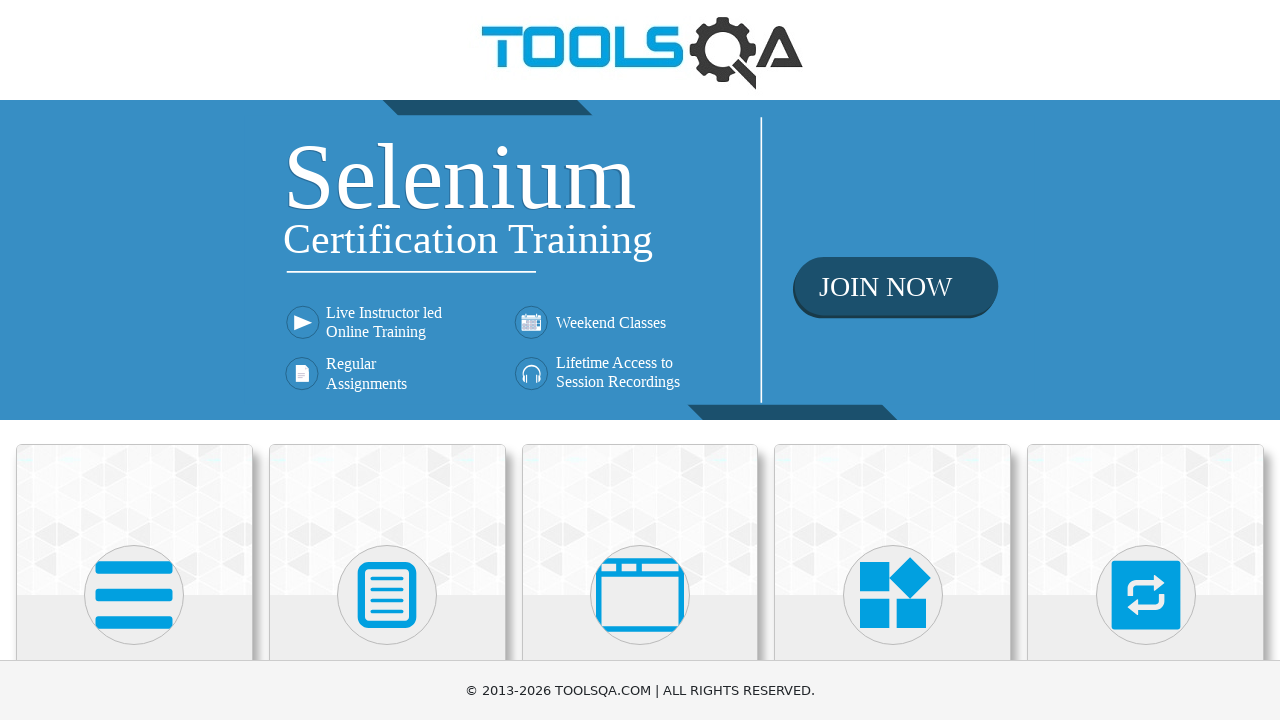

Pressed Enter to submit search query on input.navbar__search--input
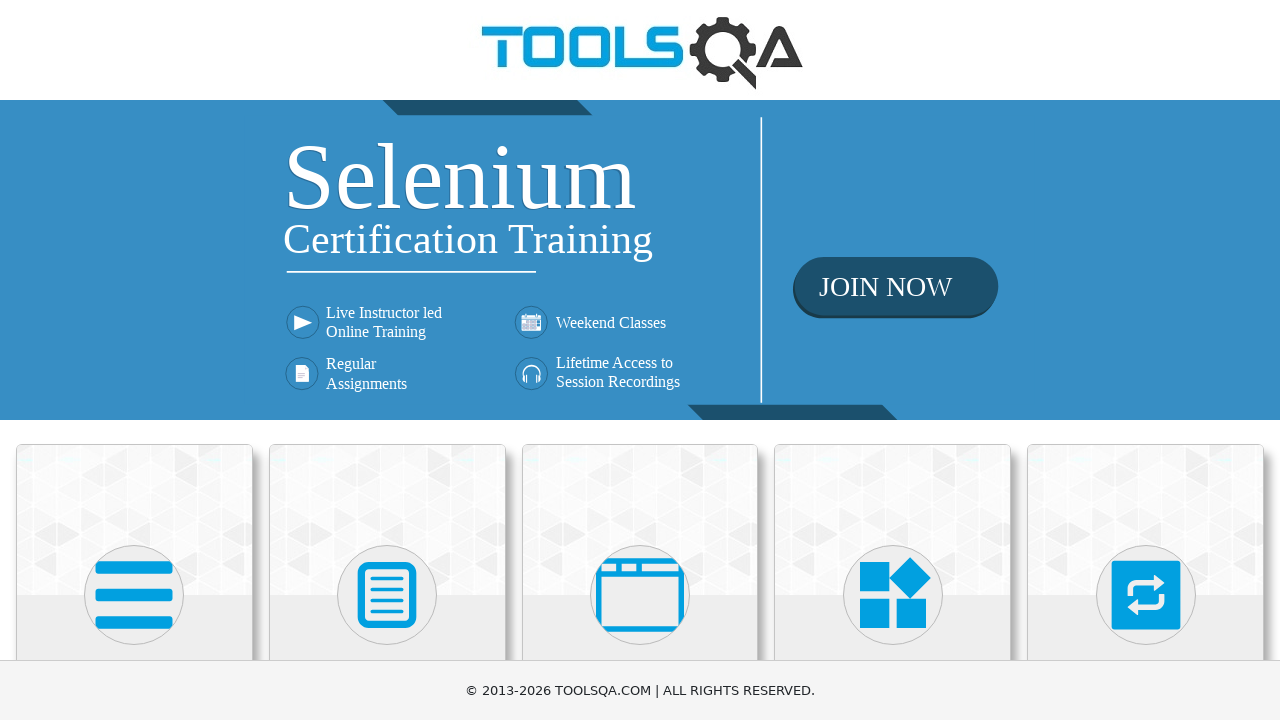

Search results page loaded with 'selenium' keyword
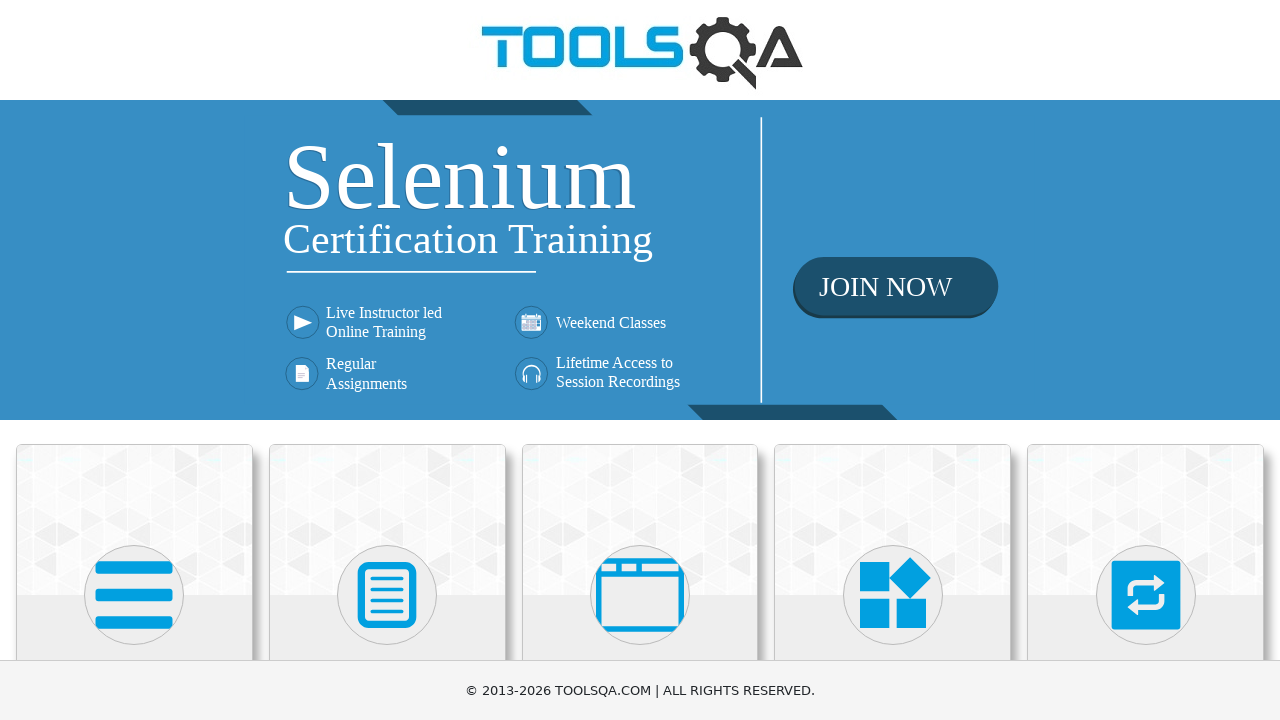

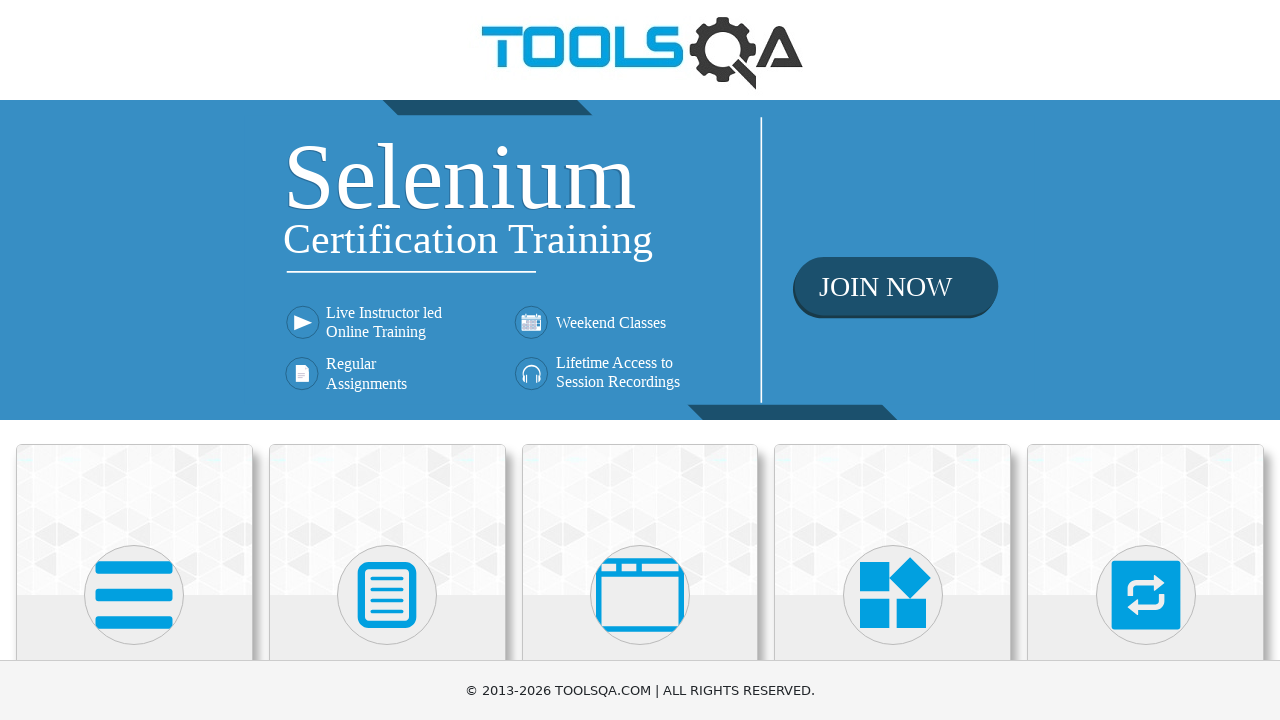